Navigates to Python.org, opens the Downloads dropdown menu, clicks on "All releases", and retrieves the last release version from the releases page

Starting URL: https://www.python.org/

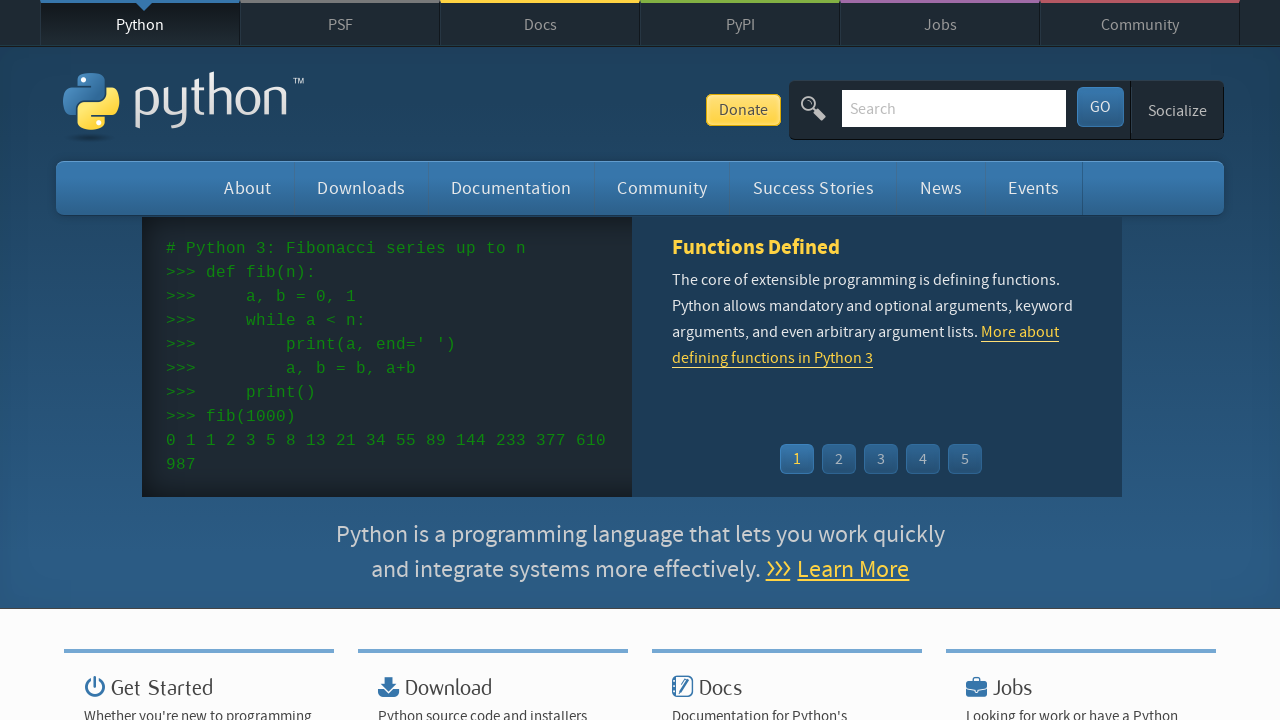

Hovered over Downloads dropdown menu at (361, 188) on li#downloads
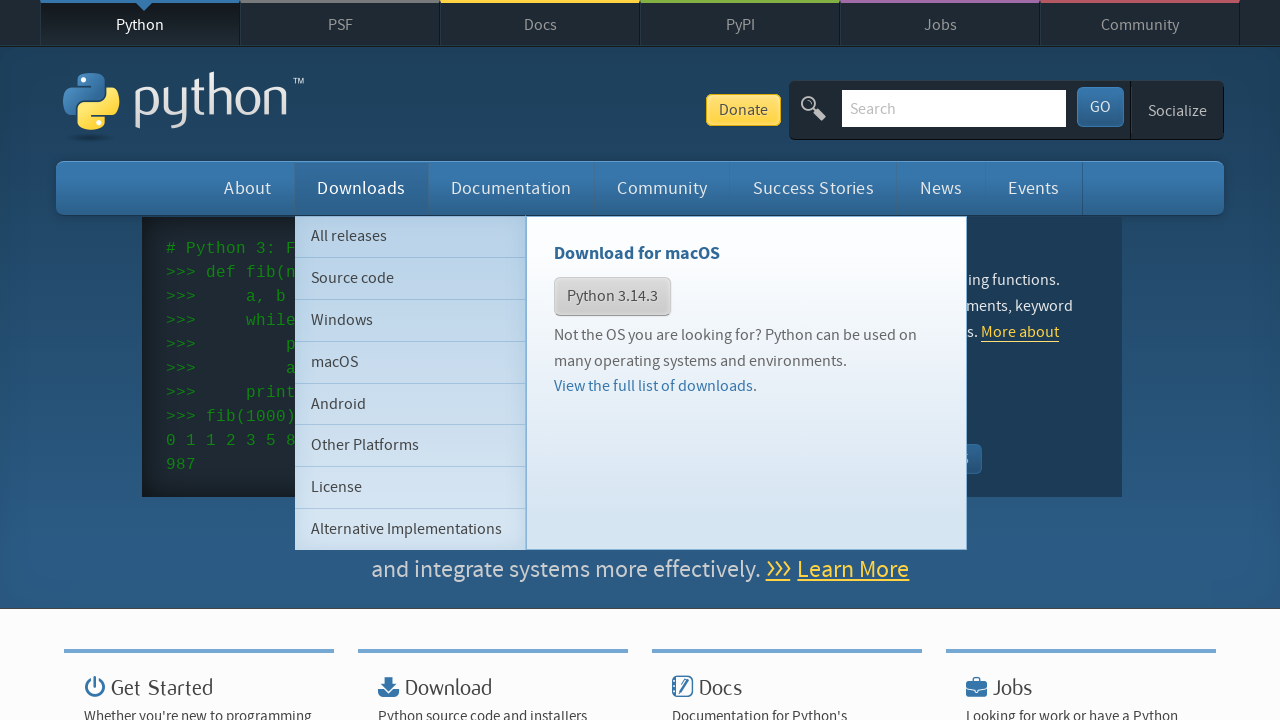

All releases link became visible in dropdown submenu
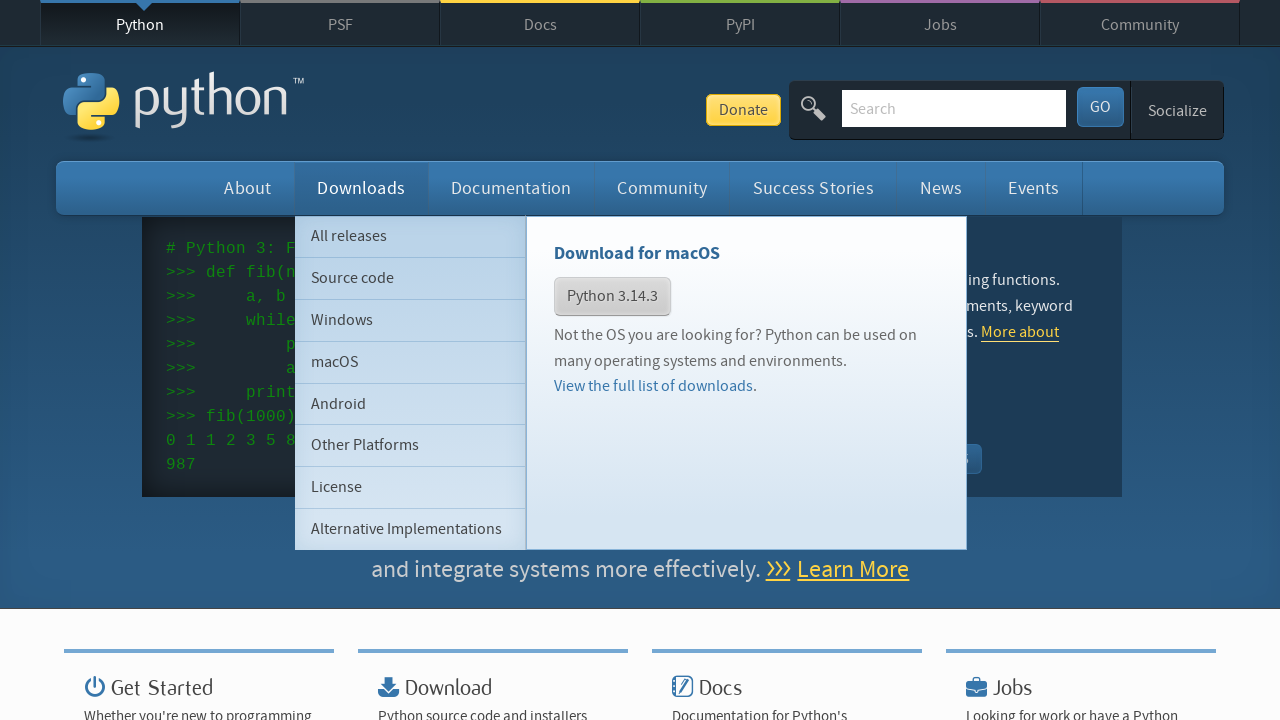

Clicked on All releases link at (410, 236) on ul.subnav.menu li.tier-2.element-1 a:text('All releases')
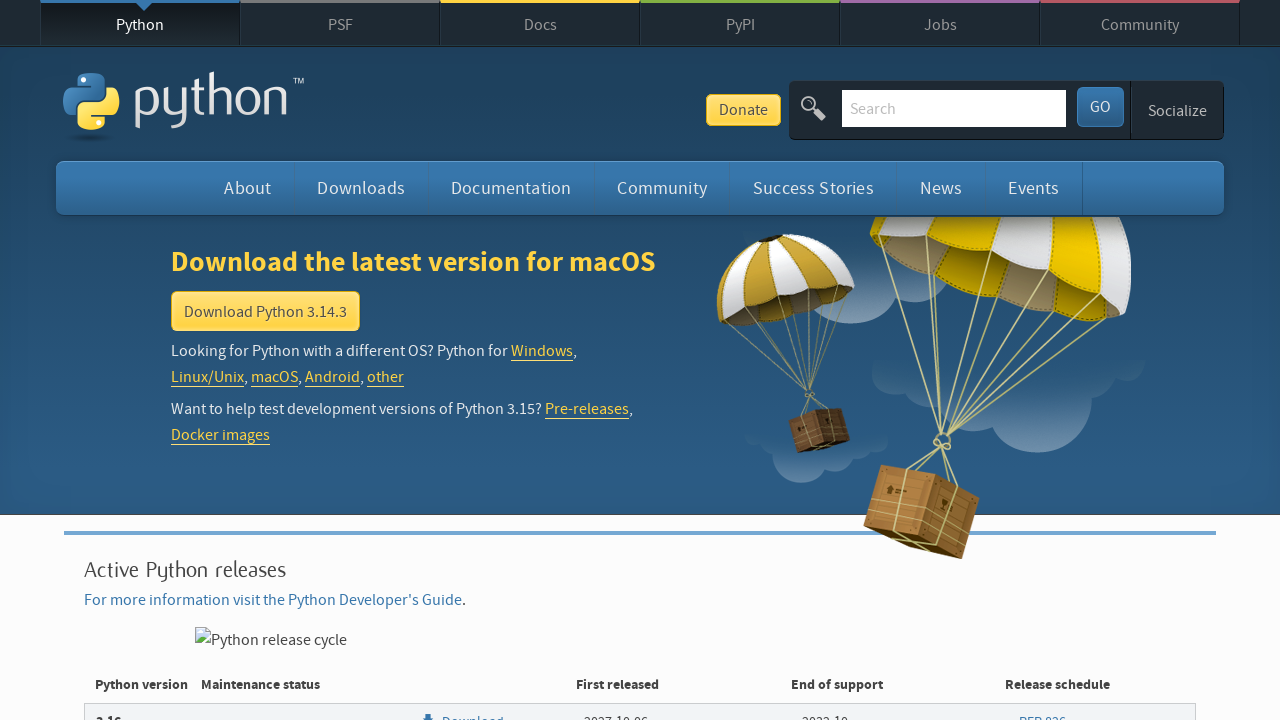

Releases page loaded and last release version is visible
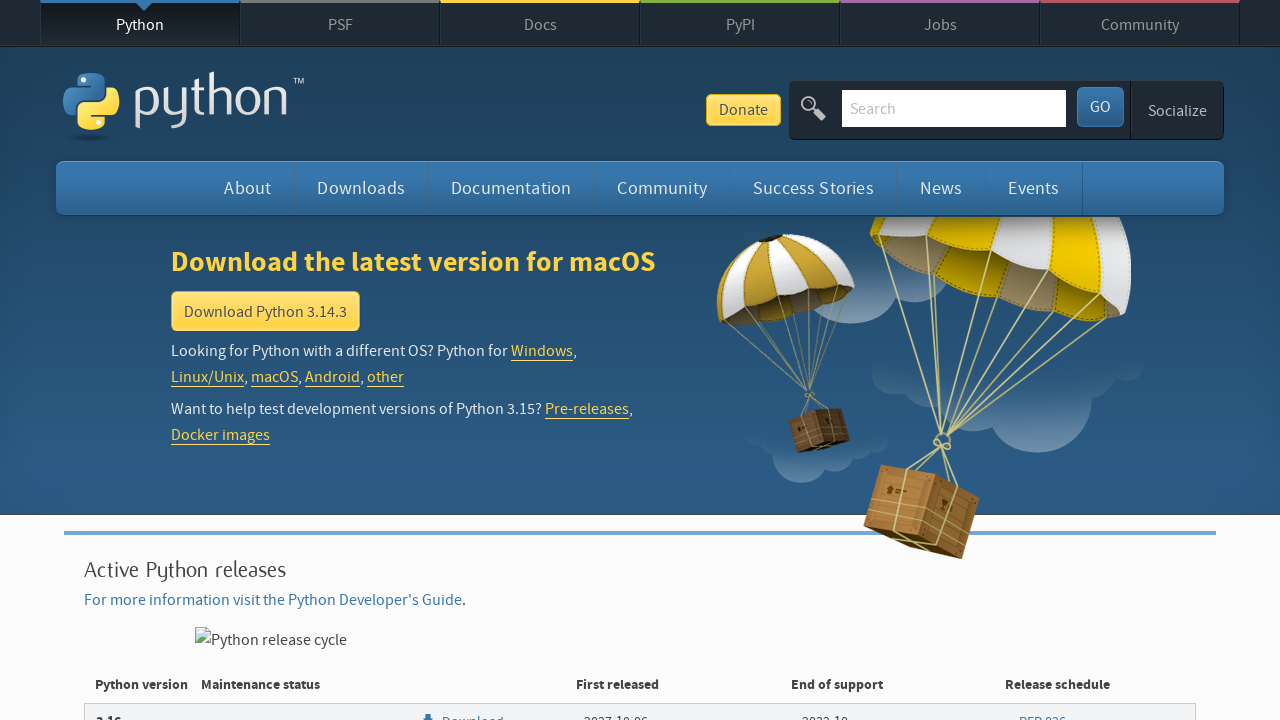

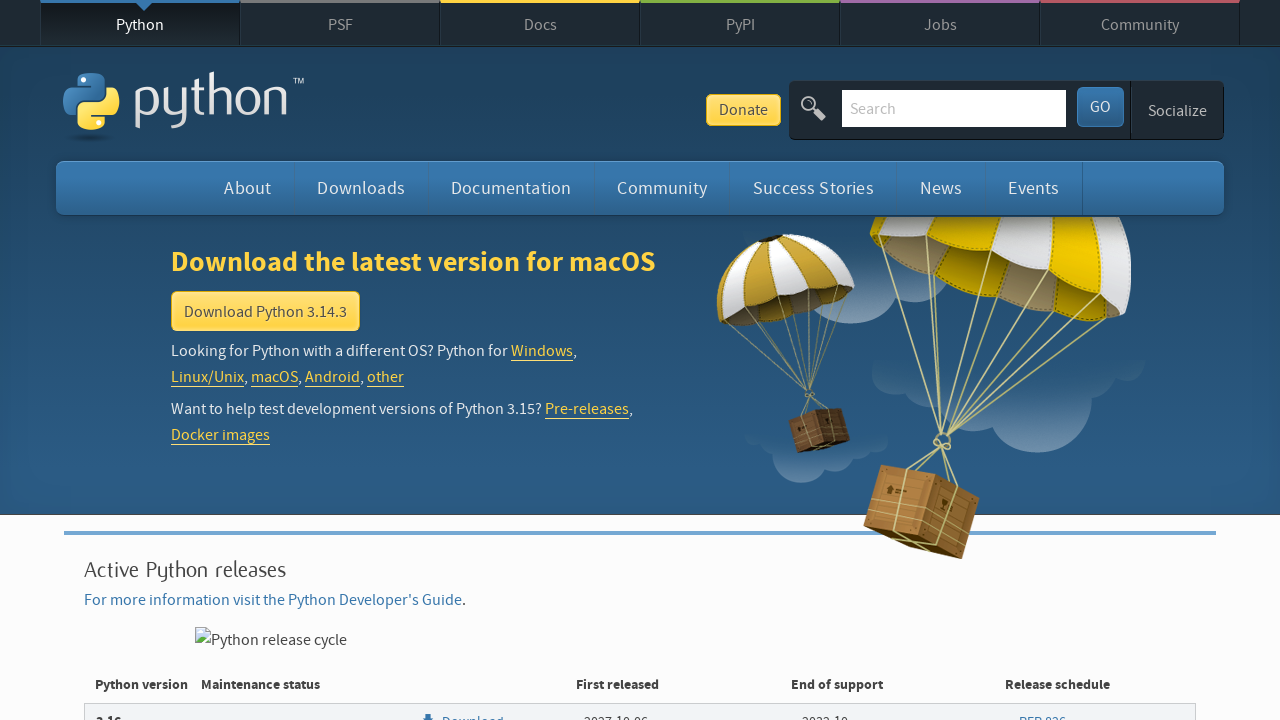